Navigates to Python.org and verifies that documentation links are present in the documentation widget section

Starting URL: https://python.org/

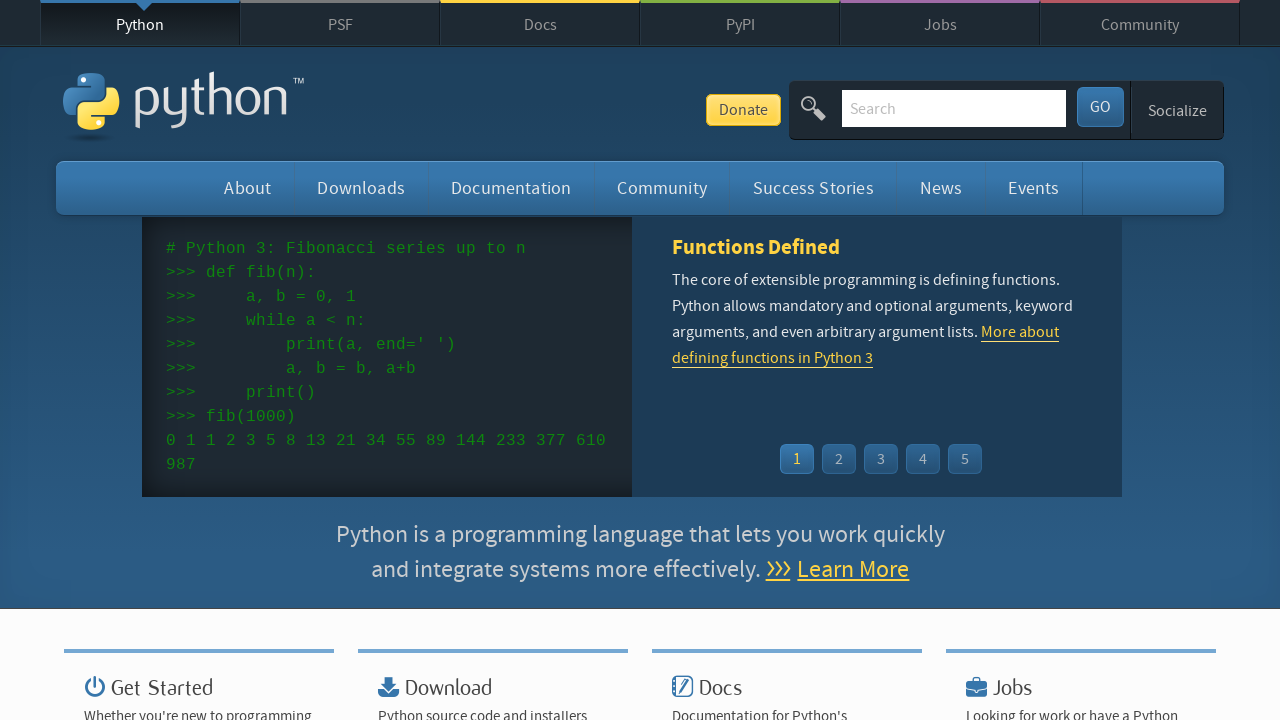

Navigated to https://python.org/
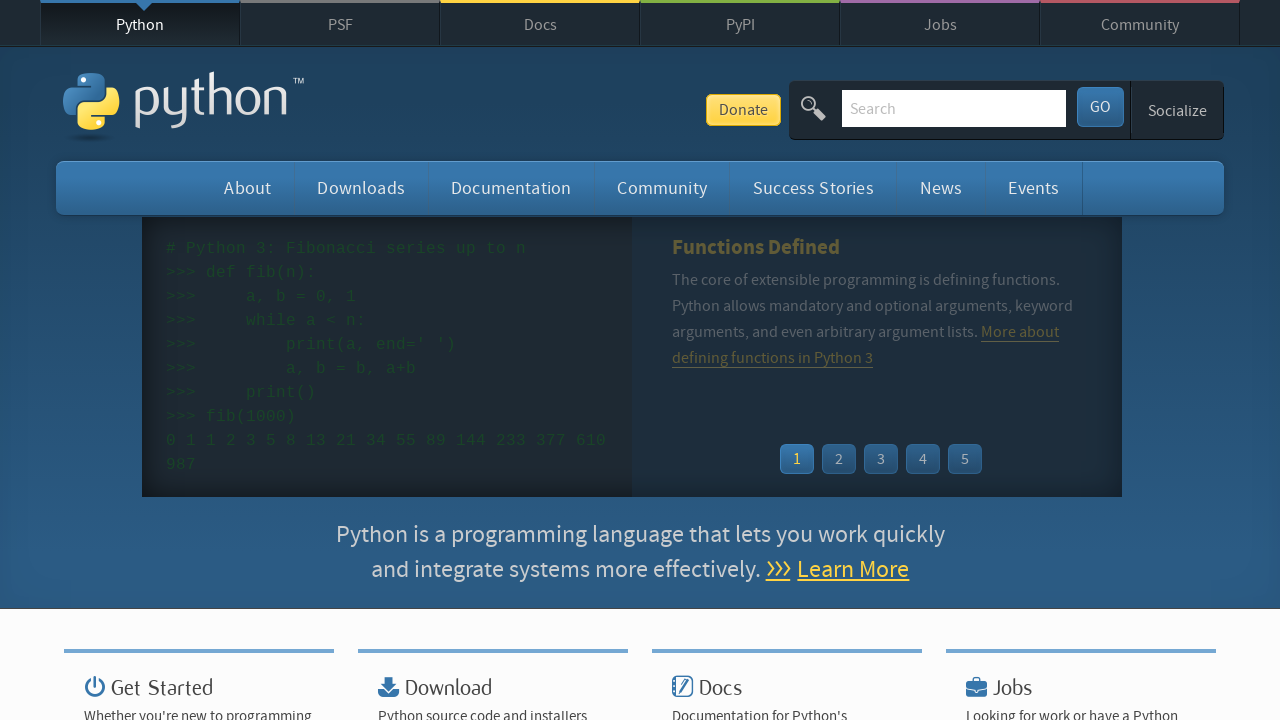

Documentation widget links loaded
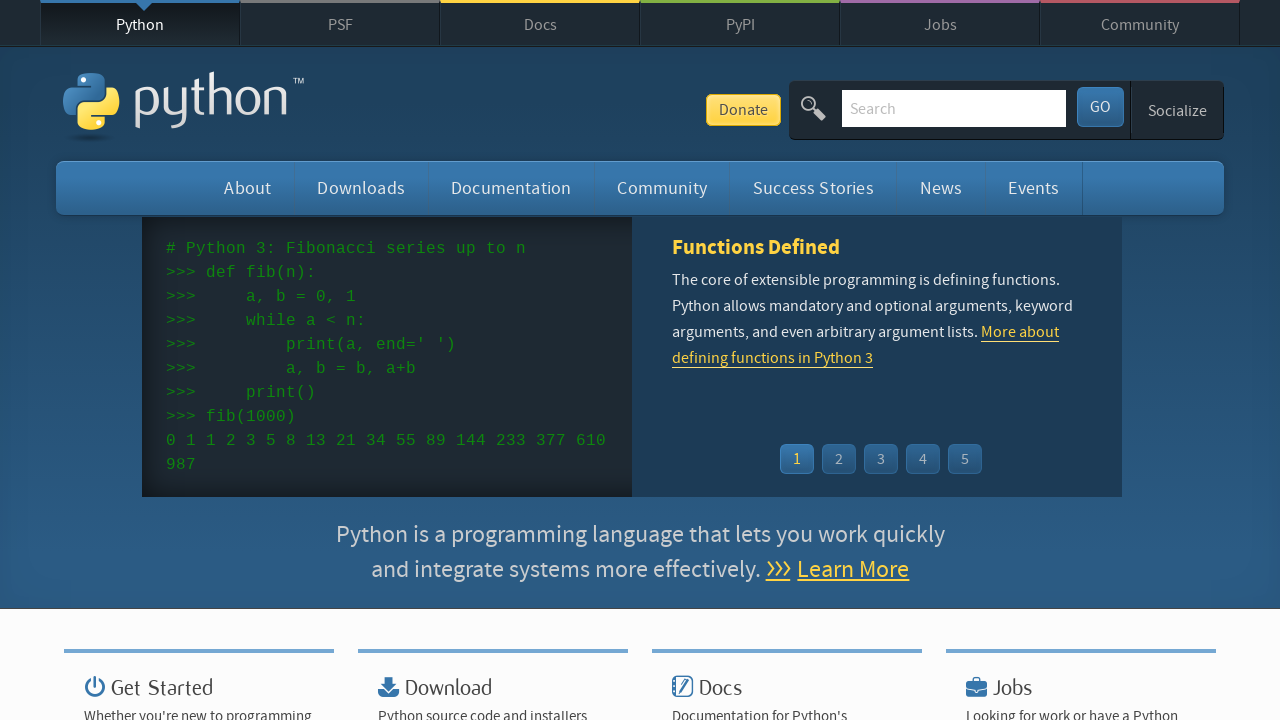

Located documentation widget links
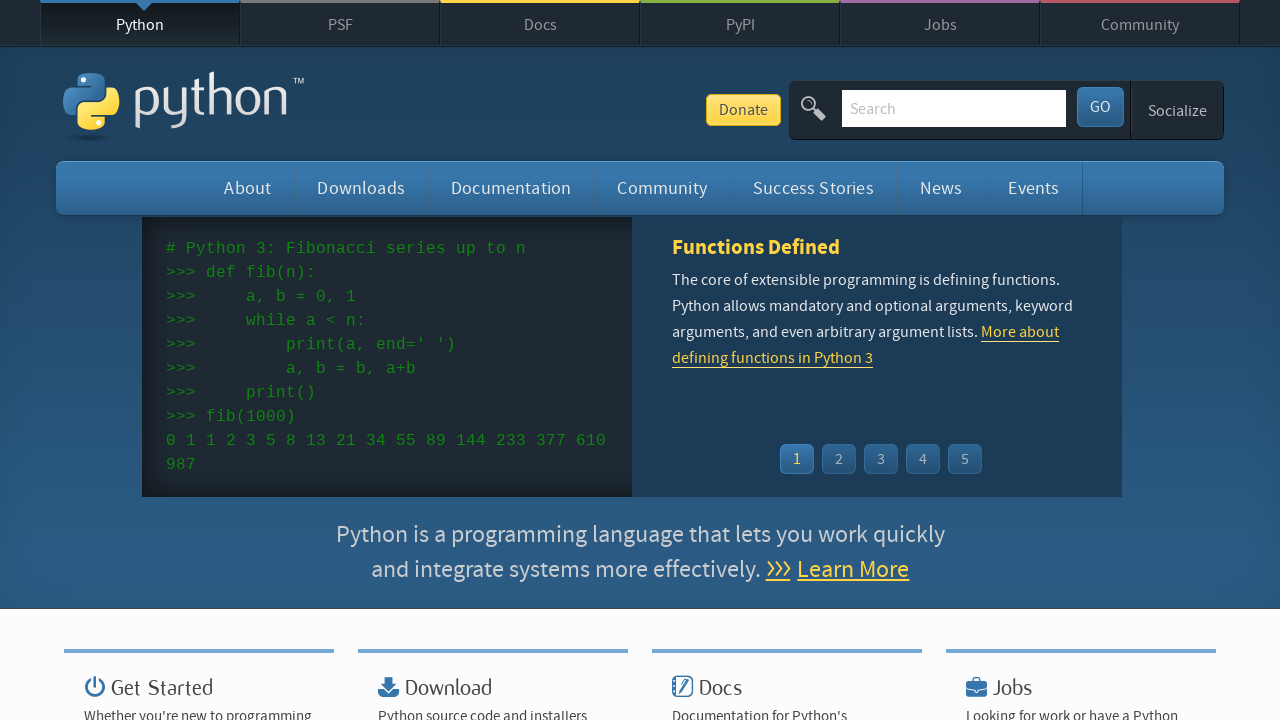

Verified that documentation links are present in the documentation widget section
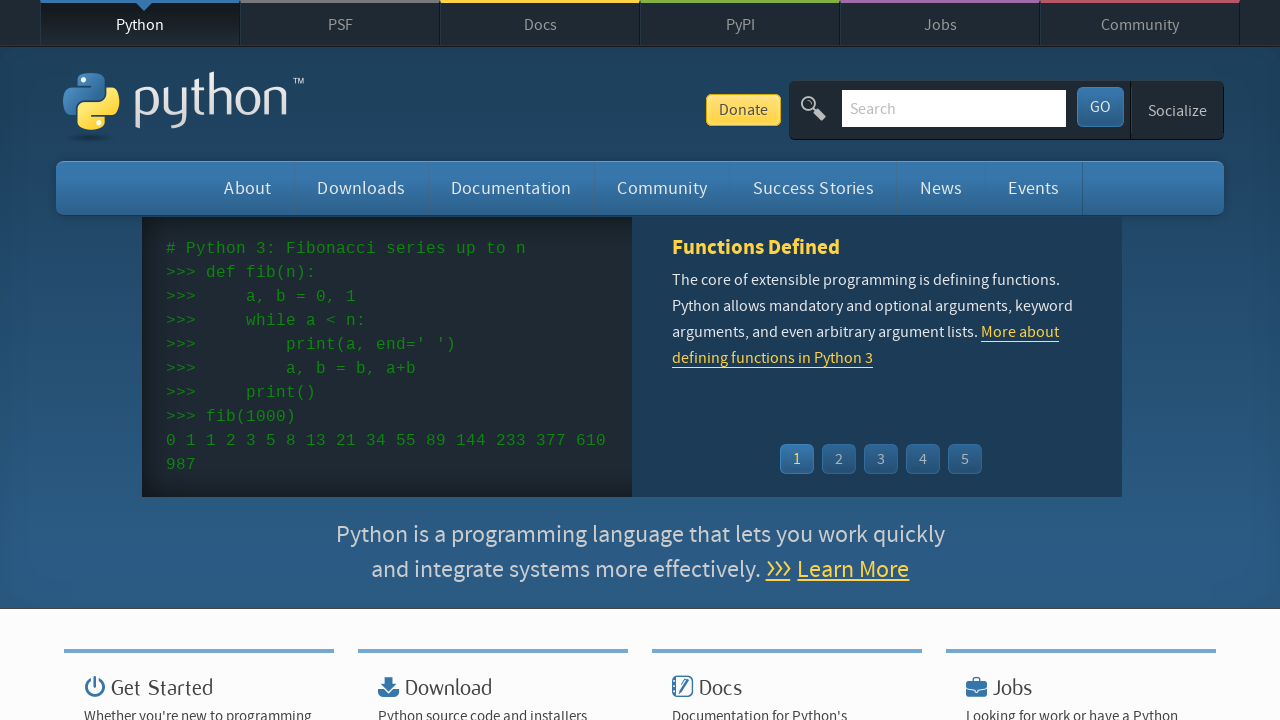

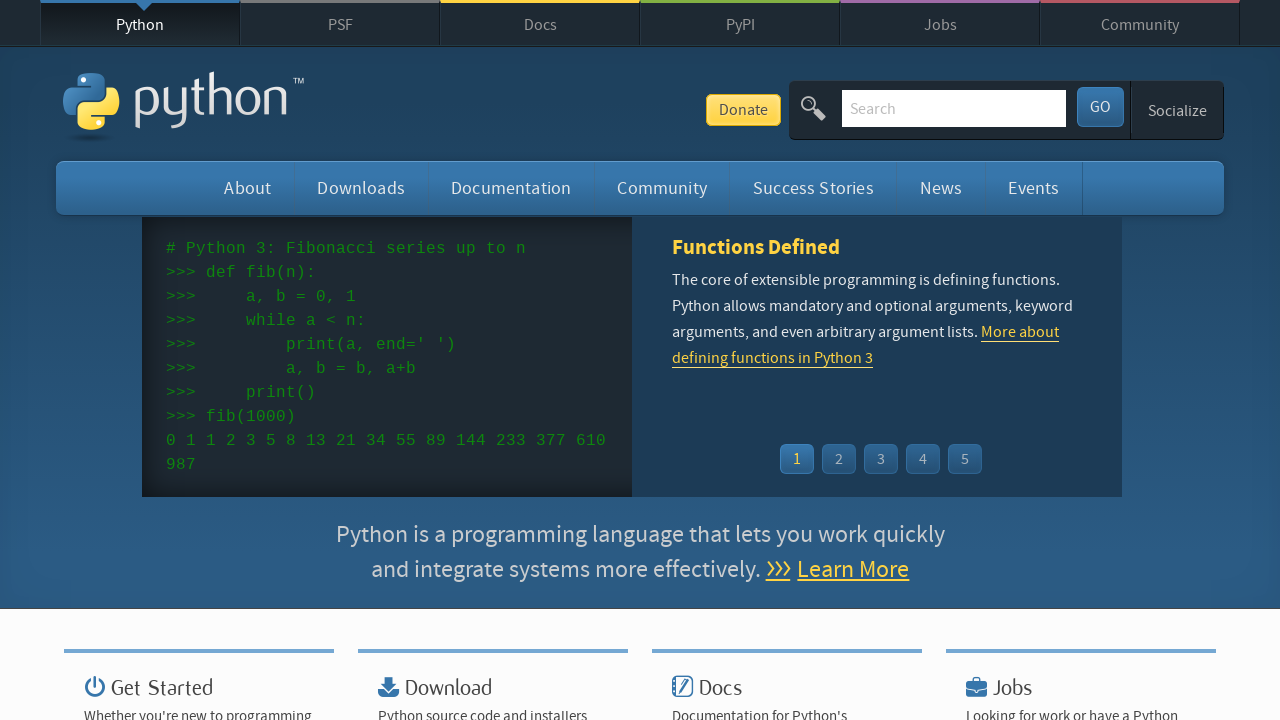